Tests cross-page navigation flow between landing page, login, register, and forgot password pages by clicking navigation links.

Starting URL: https://axis6.app

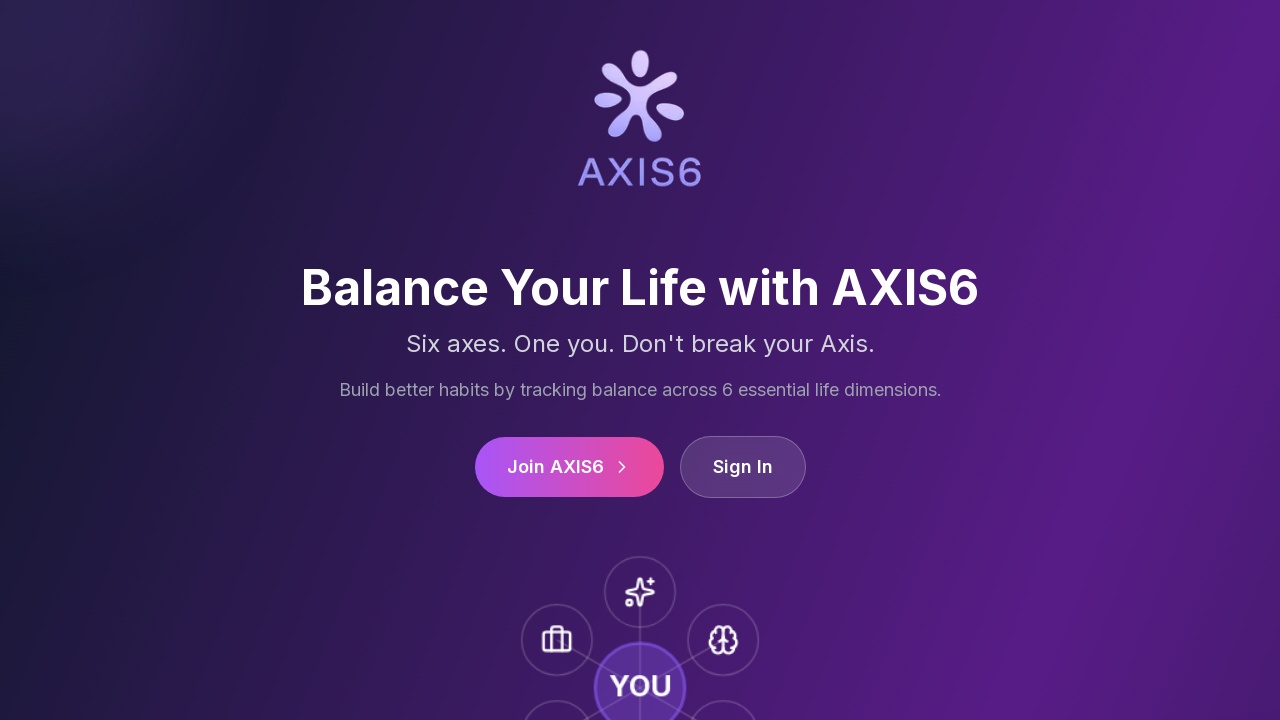

Landing page loaded (networkidle state reached)
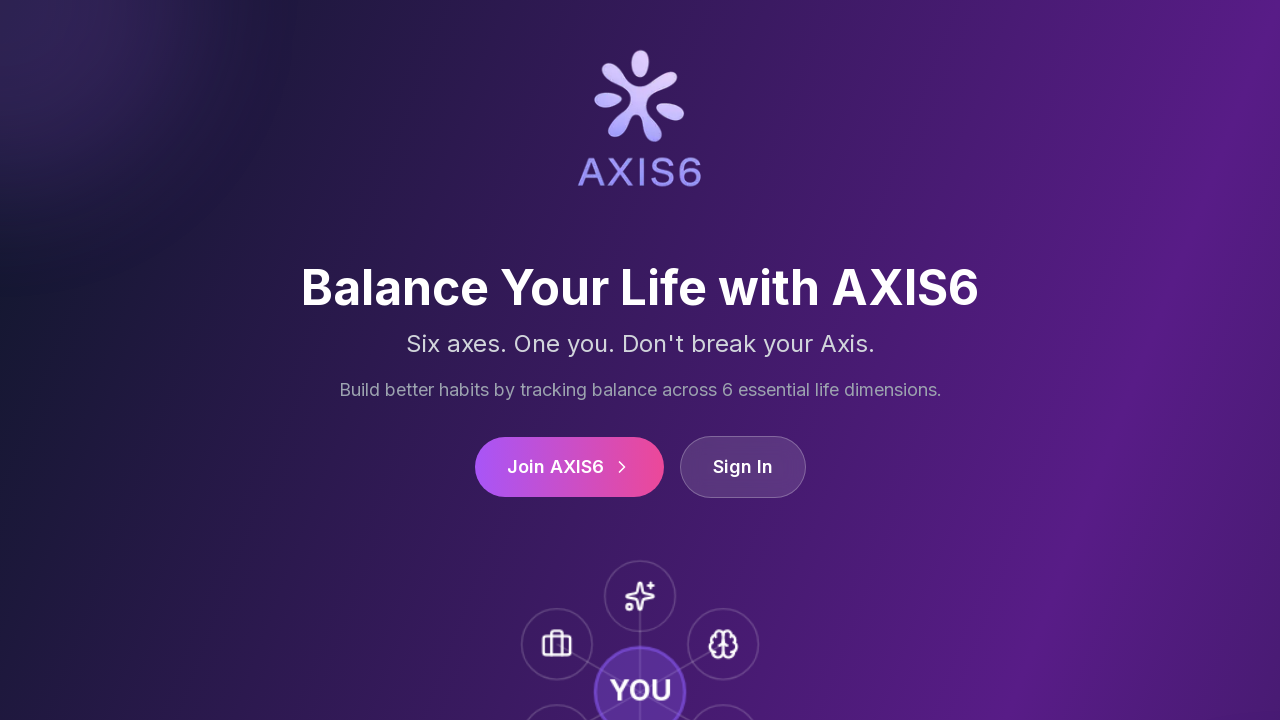

Located login link on landing page
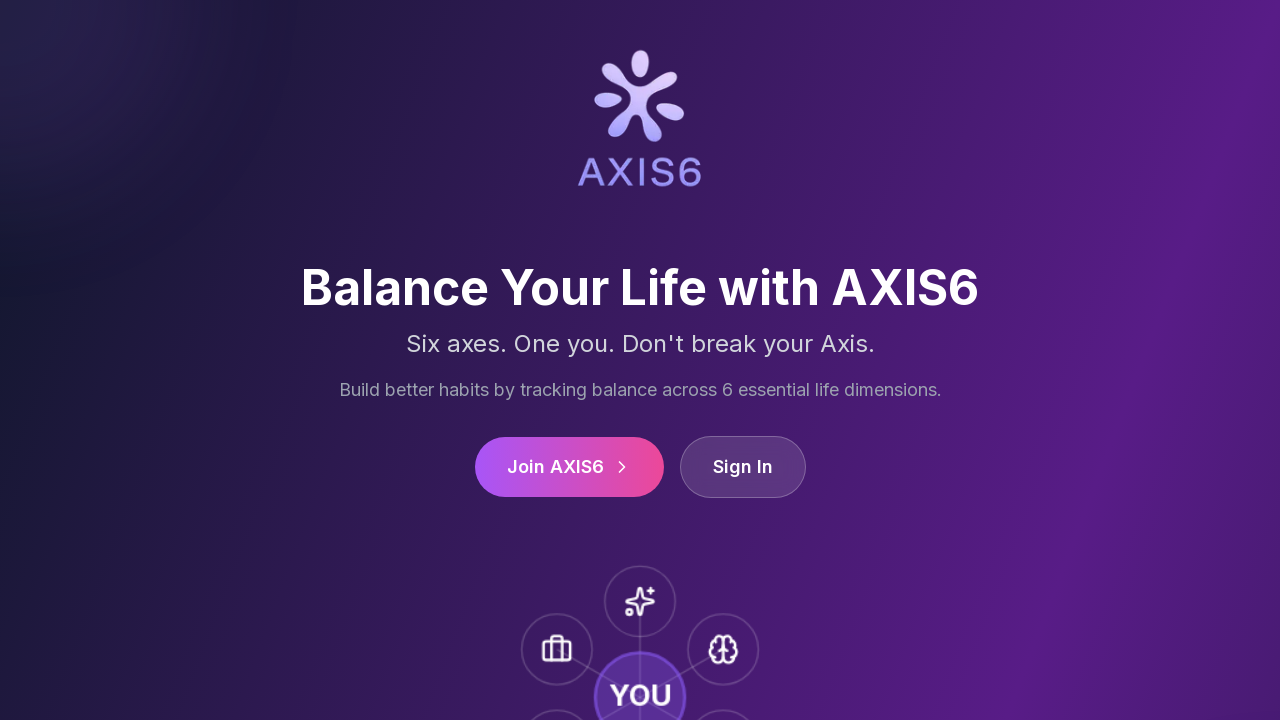

Clicked login link to navigate to login page at (742, 467) on a[href*="login"], a:has-text("Login") >> nth=0
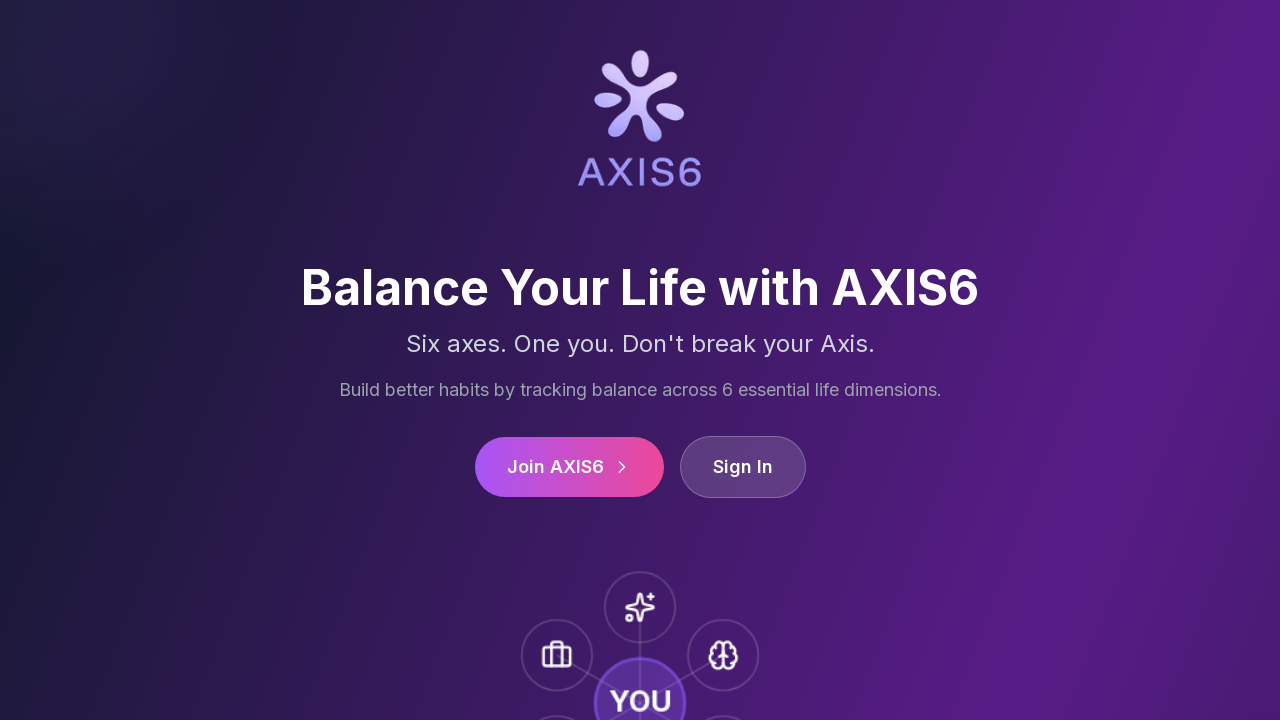

Waited 2 seconds for login page to load
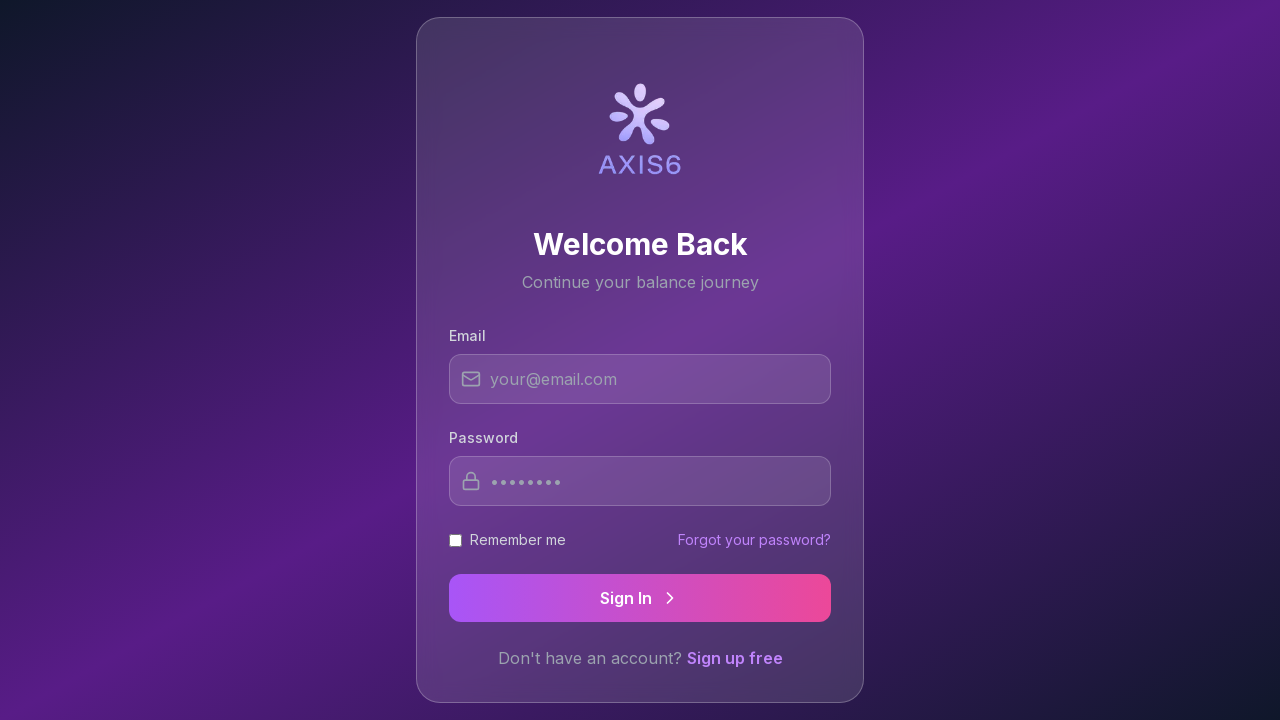

Located register link on login page
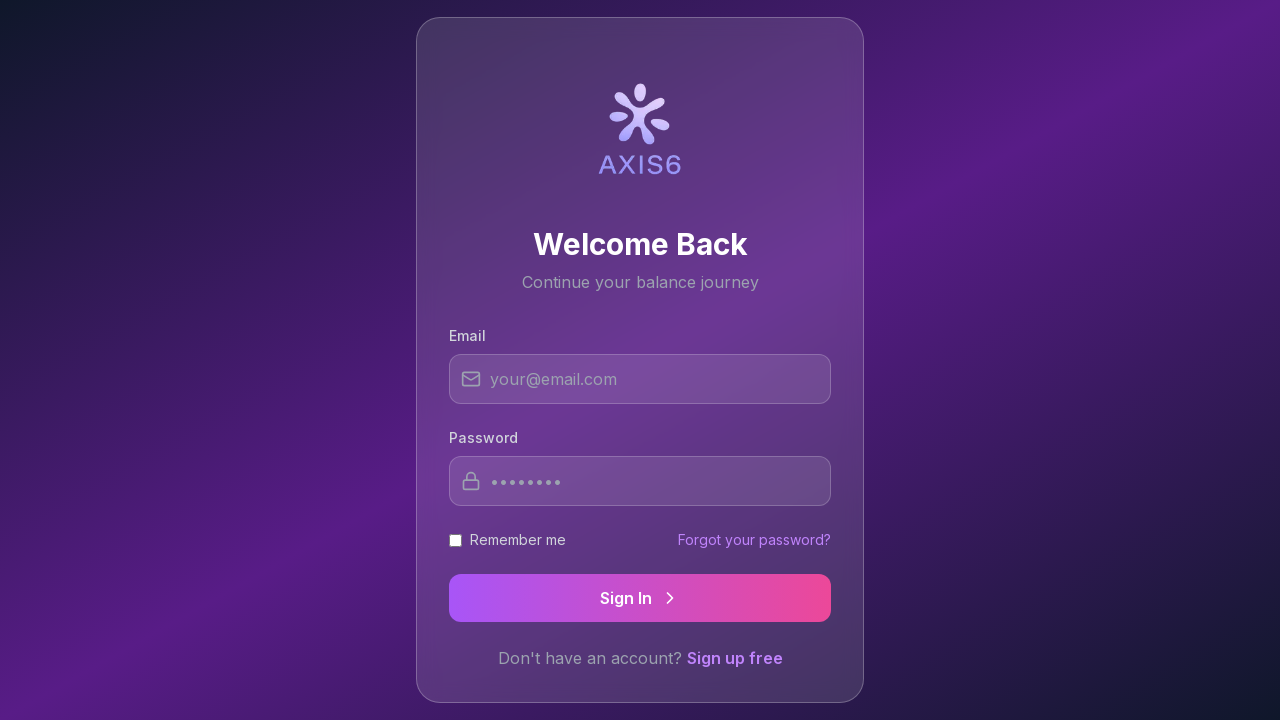

Clicked register link to navigate to register page at (734, 658) on a[href*="register"], a:has-text("Sign Up") >> nth=0
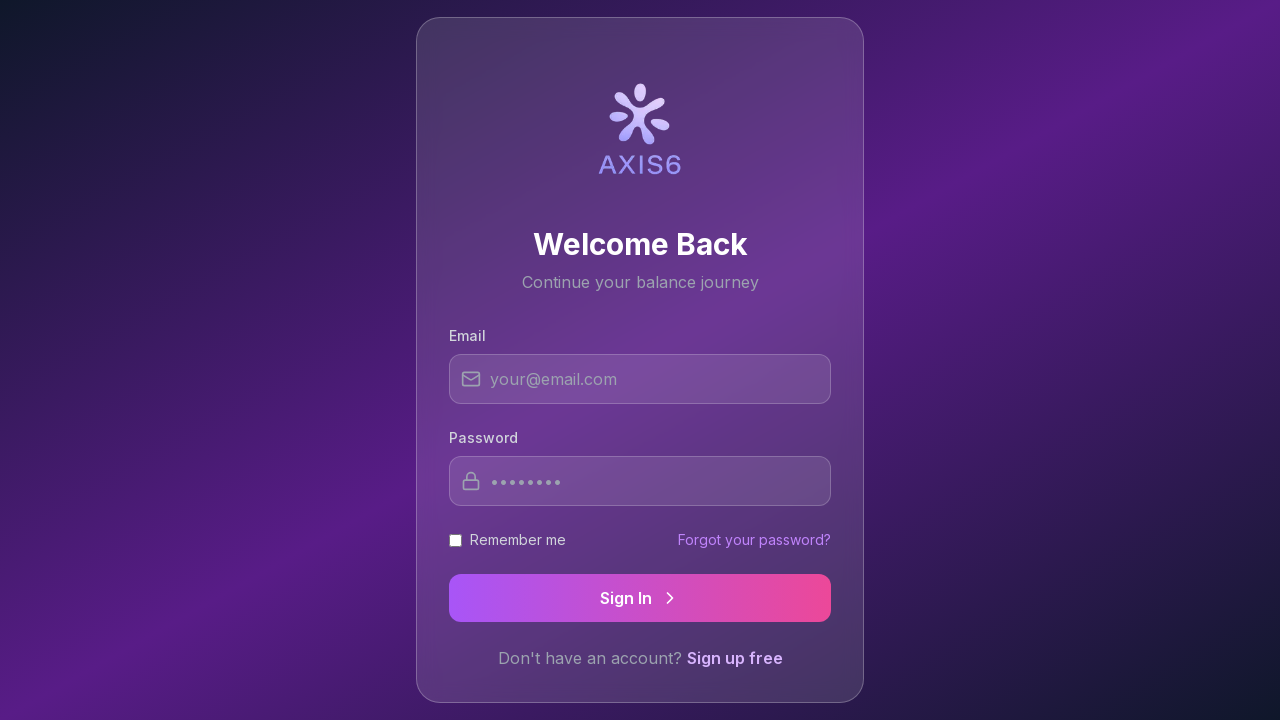

Waited 2 seconds for register page to load
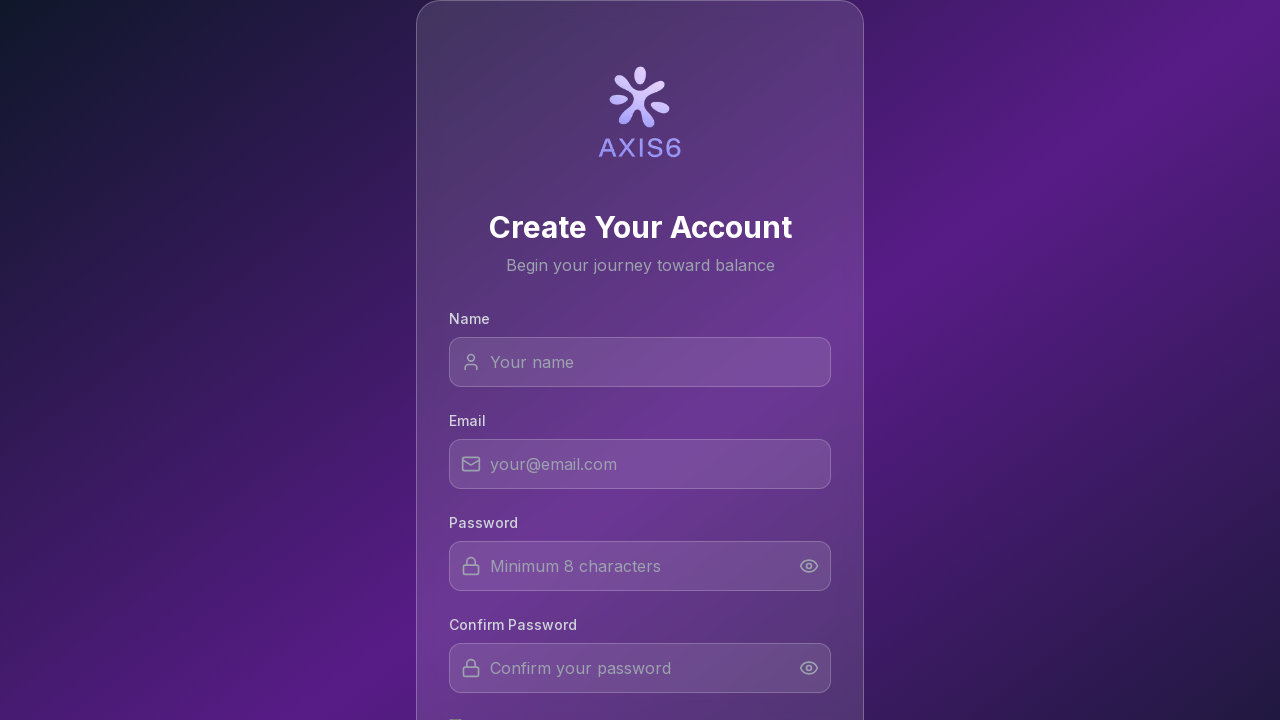

Located login link on register page
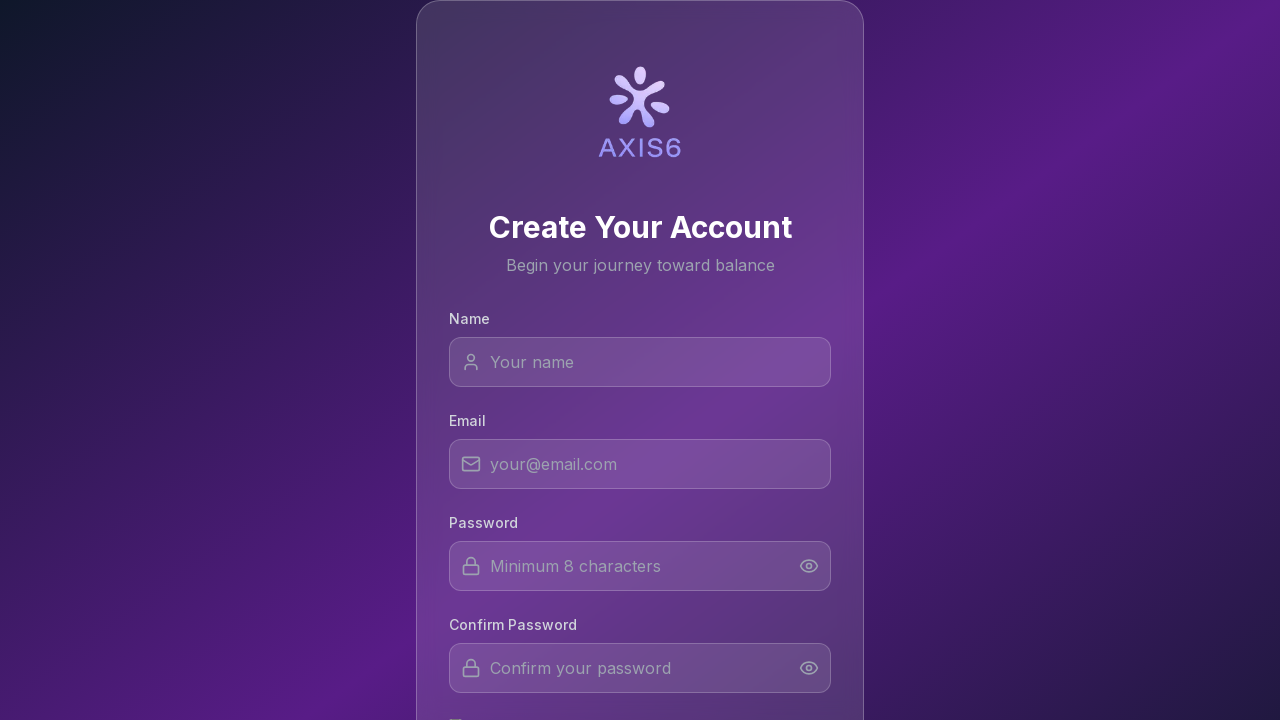

Clicked login link to navigate back to login page at (743, 675) on a[href*="login"], a:has-text("Sign In") >> nth=0
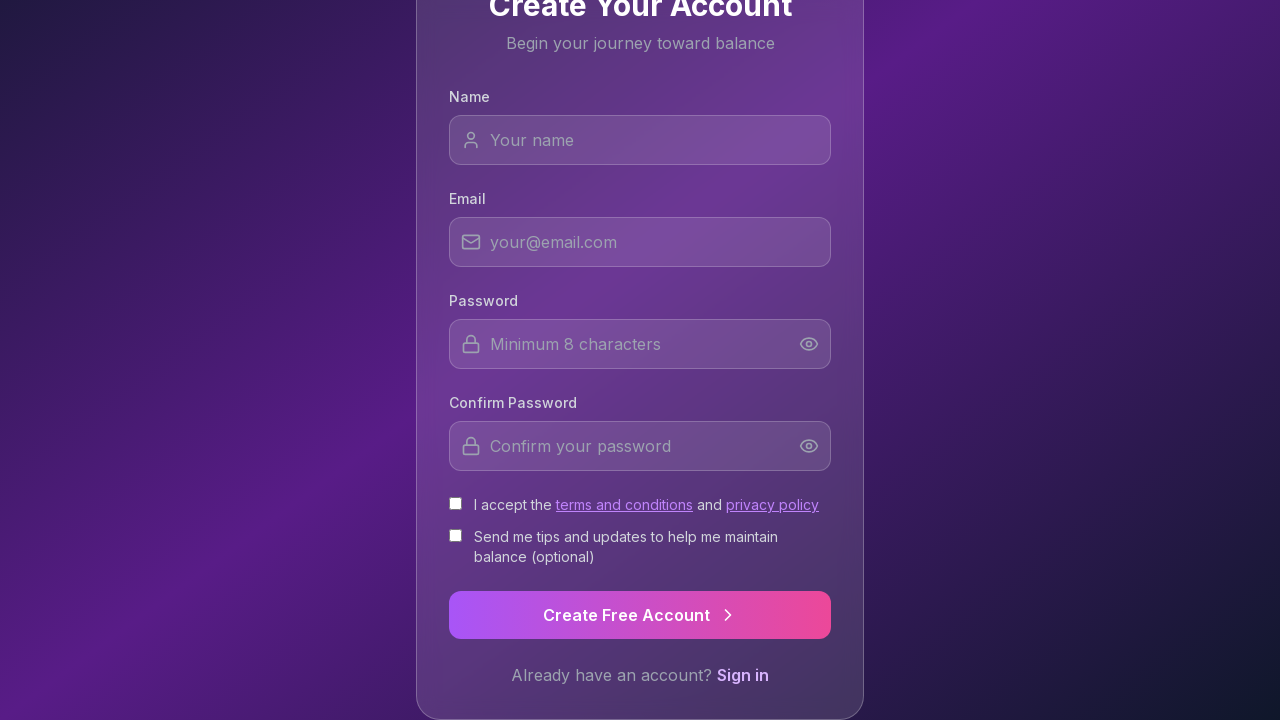

Waited 2 seconds for login page to reload
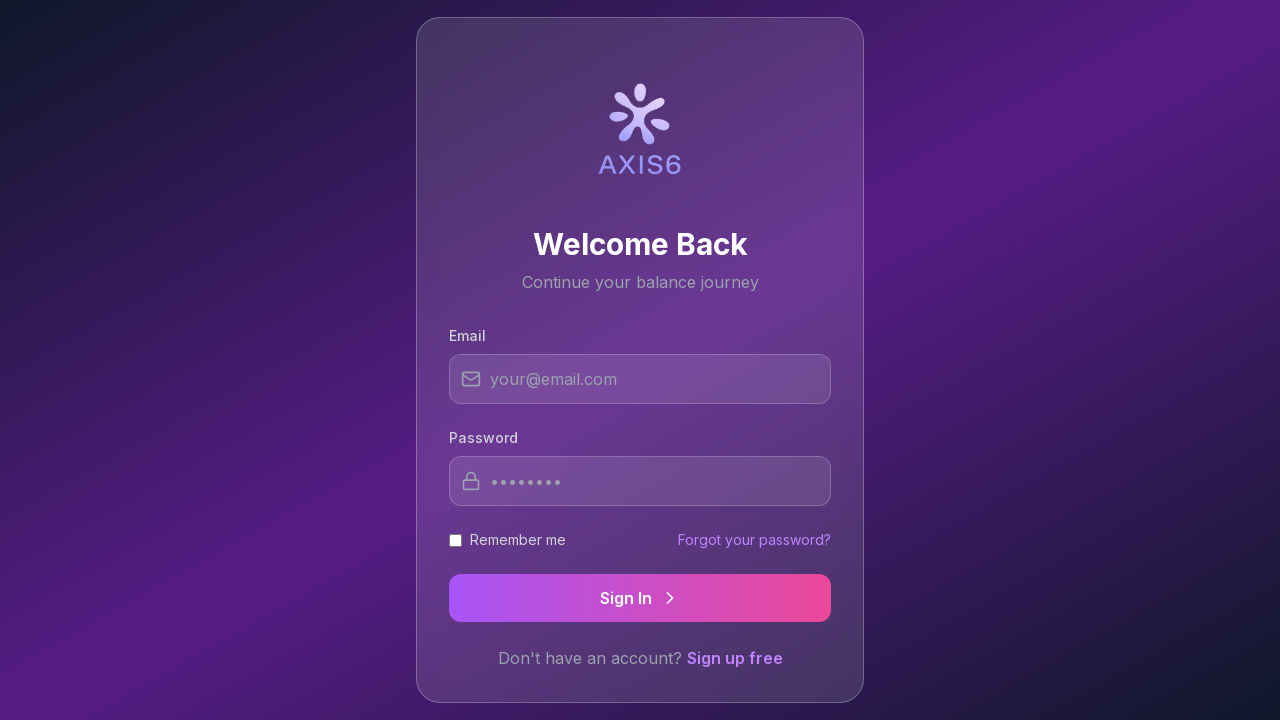

Located forgot password link on login page
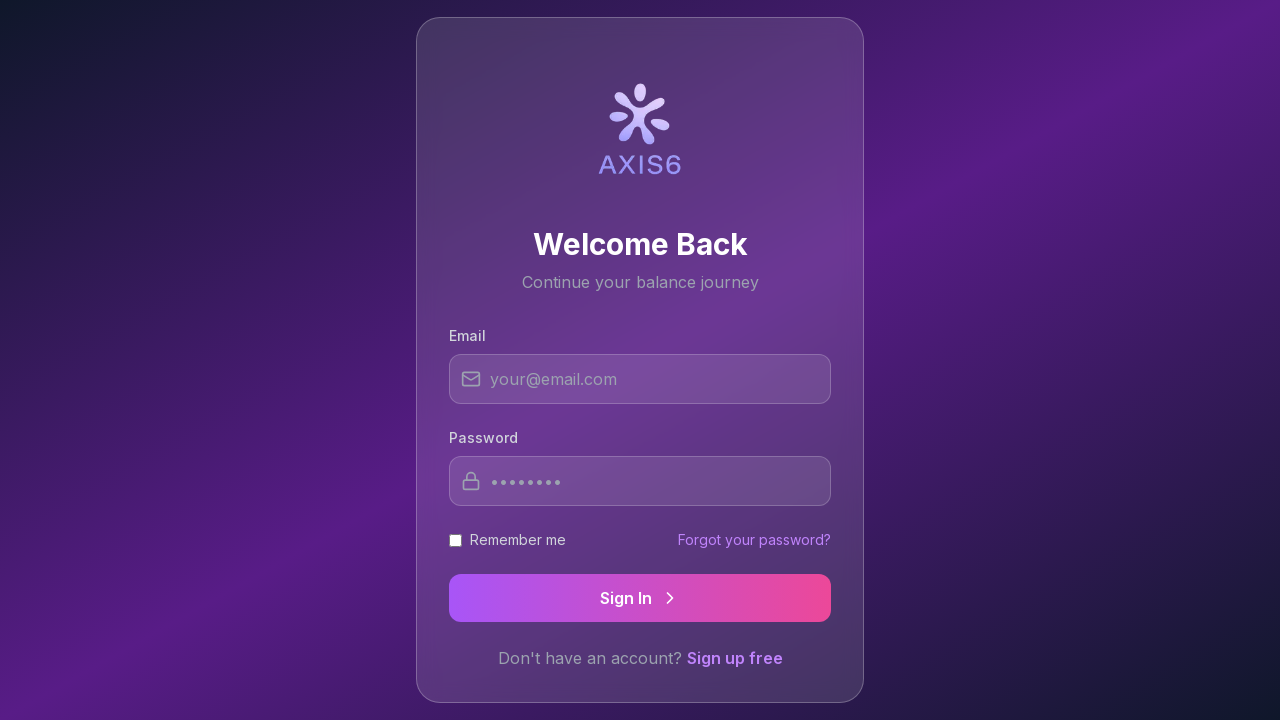

Clicked forgot password link to navigate to password recovery page at (754, 540) on a[href*="forgot"], a:has-text("Forgot") >> nth=0
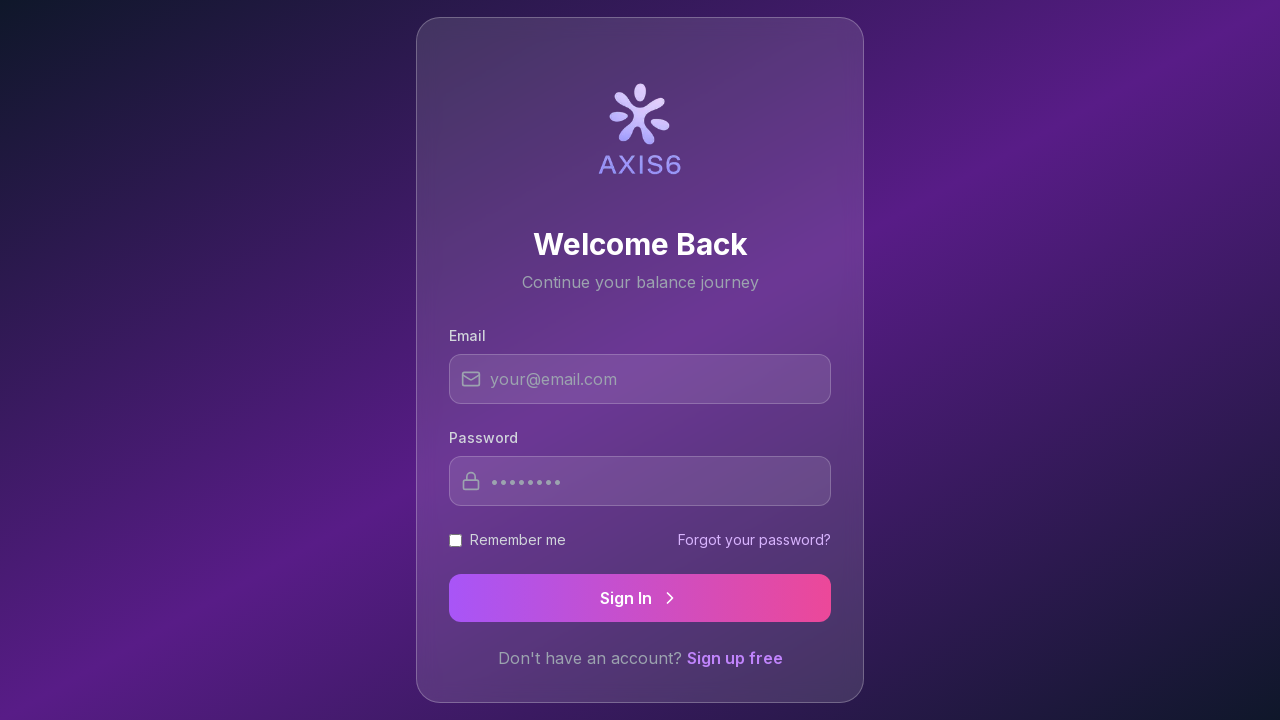

Waited 2 seconds for forgot password page to load
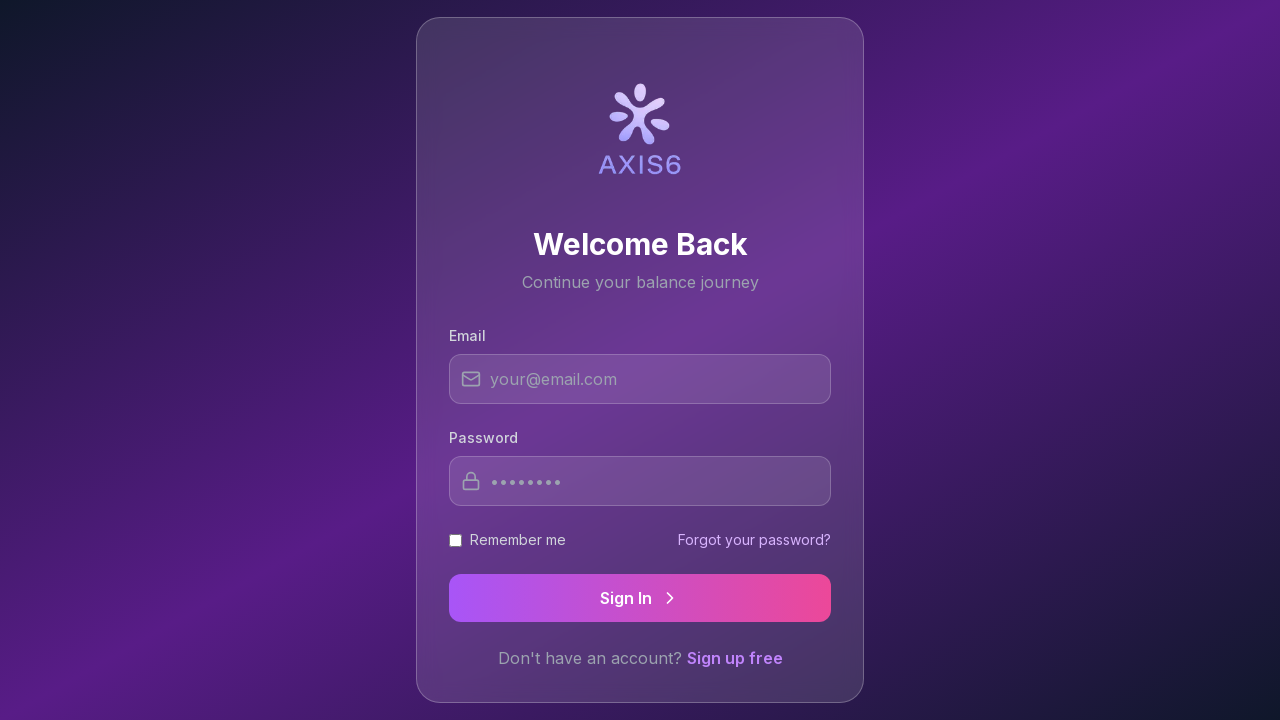

Navigated back to landing page at https://axis6.app
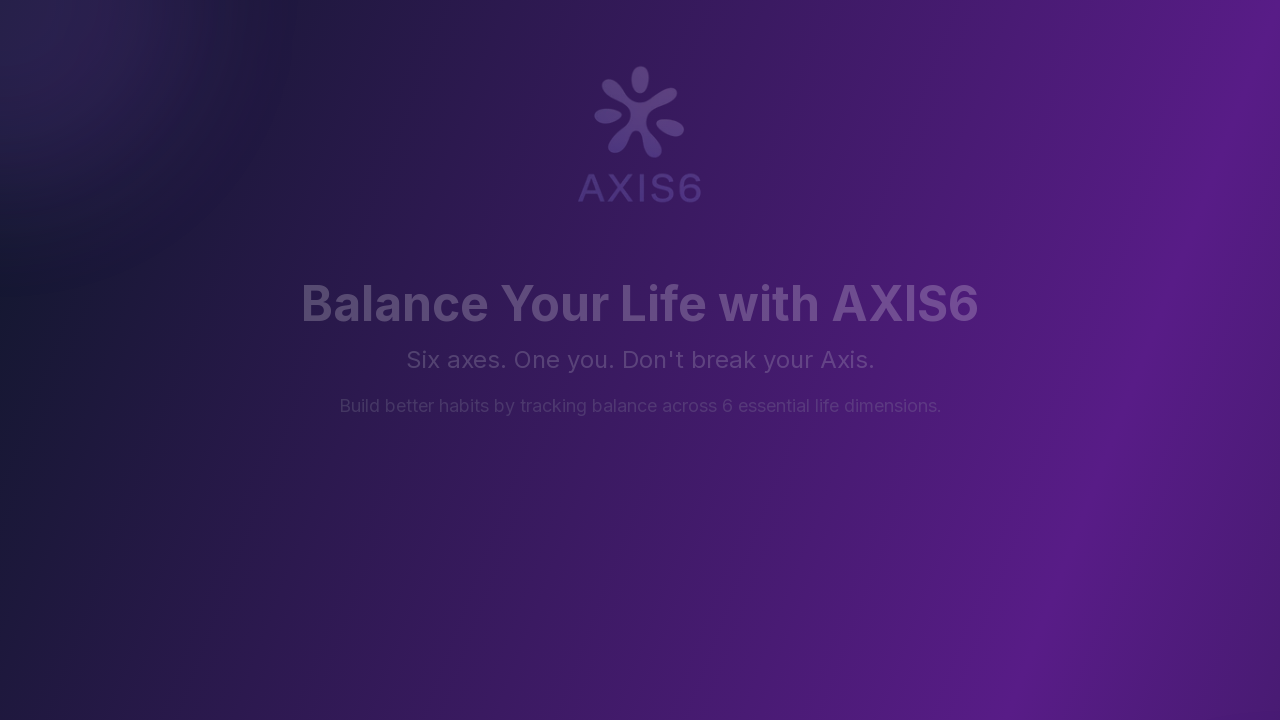

Landing page reloaded (networkidle state reached)
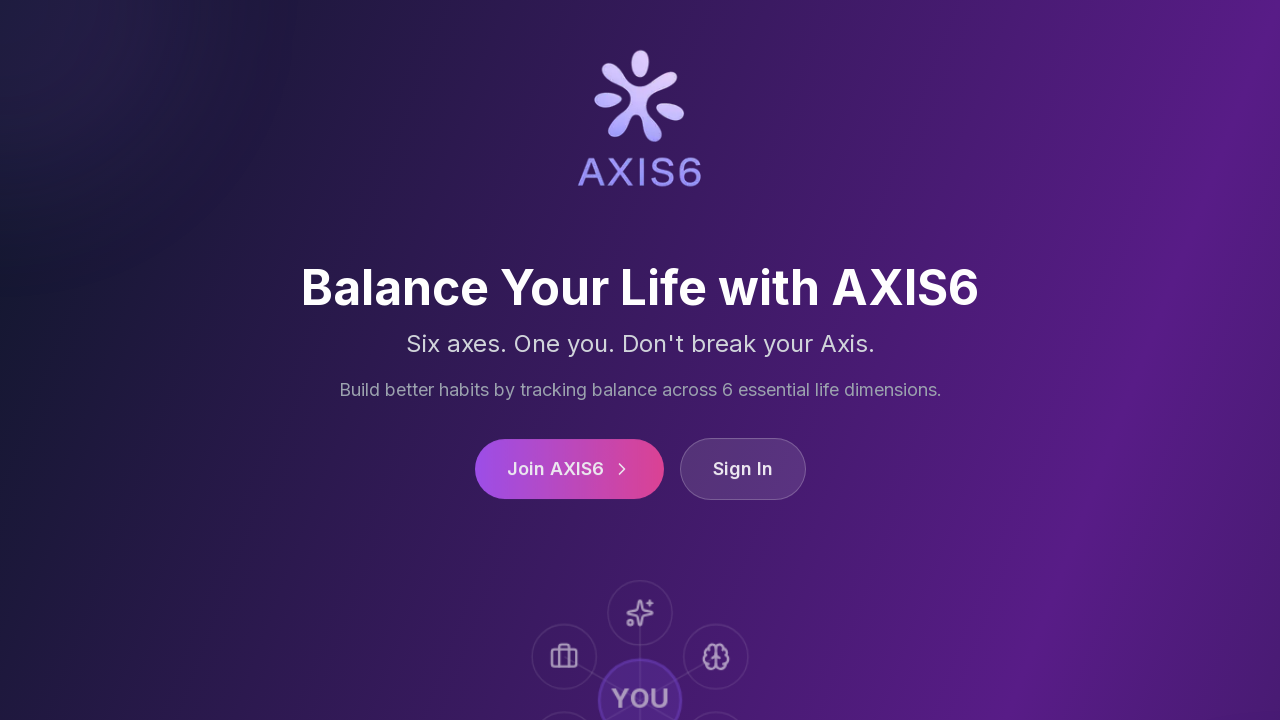

Located register/sign up link on landing page
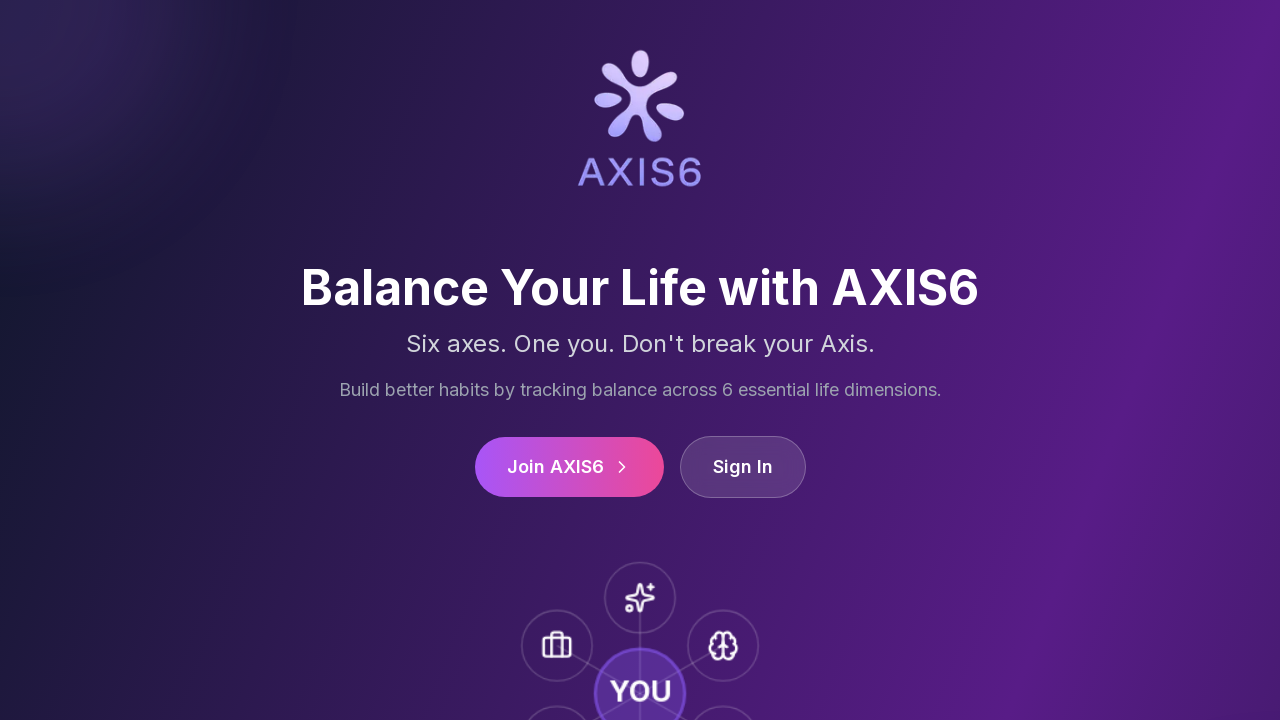

Clicked register/sign up link to navigate to register page at (569, 467) on a[href*="register"], a:has-text("Sign Up"), a:has-text("Start") >> nth=0
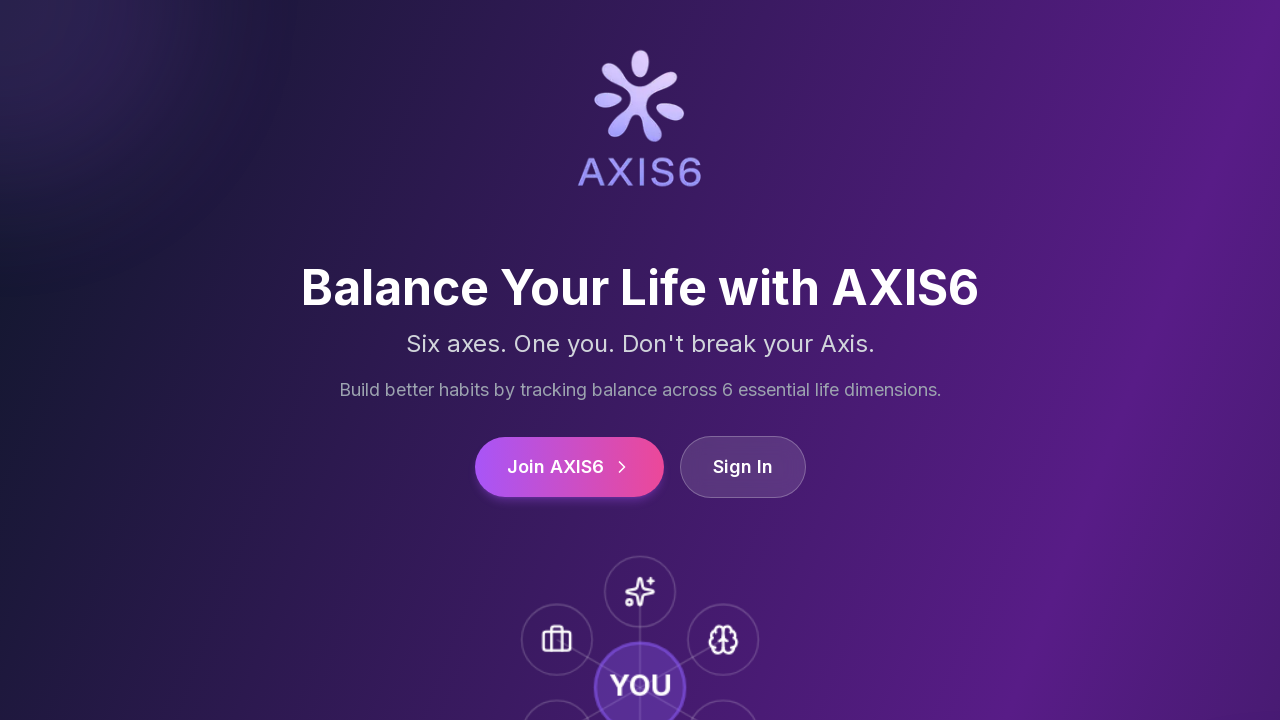

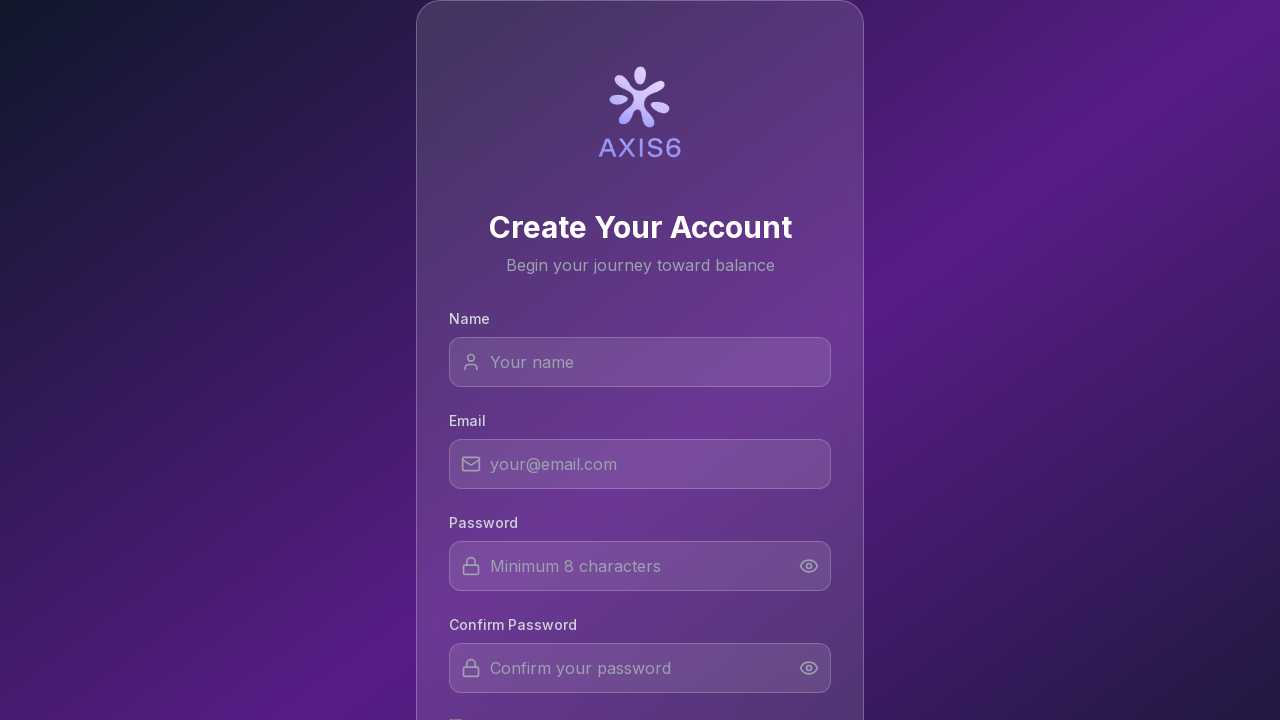